Navigates to an OpenCart demo site and clicks through to the registration page via the My Account menu

Starting URL: https://naveenautomationlabs.com/opencart/

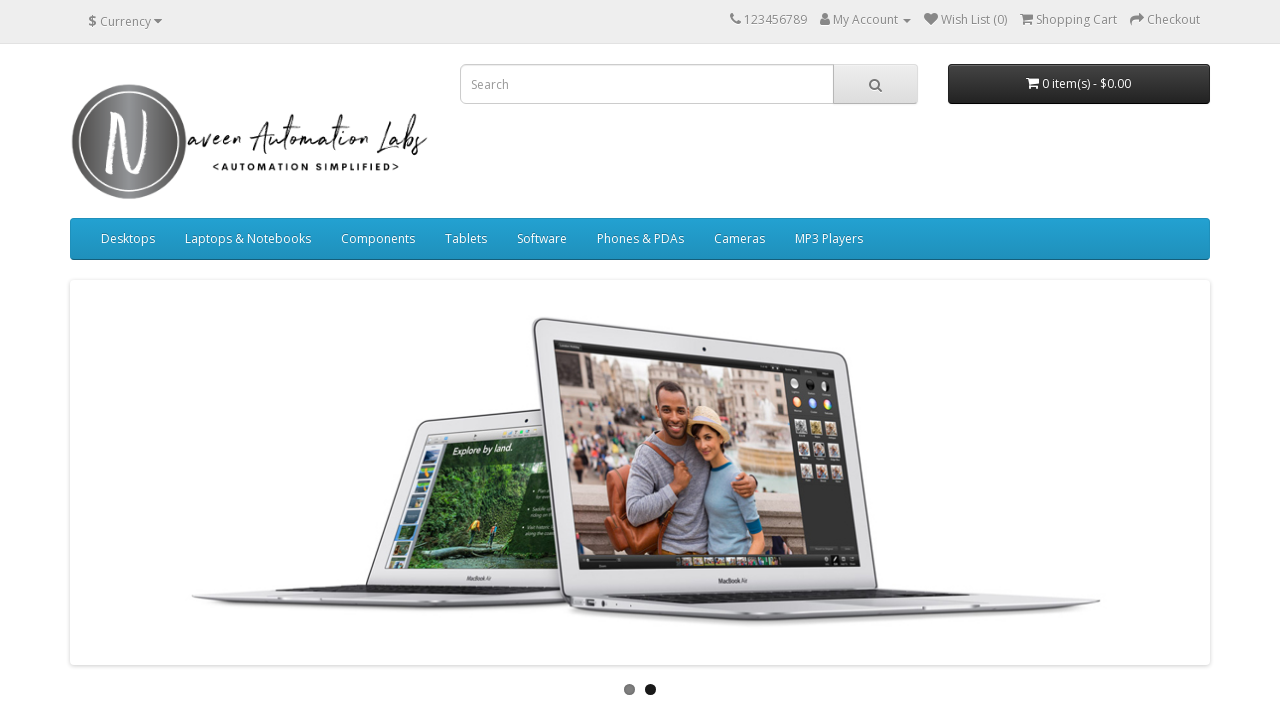

Clicked on My Account dropdown menu at (866, 20) on xpath=//span[normalize-space()='My Account']
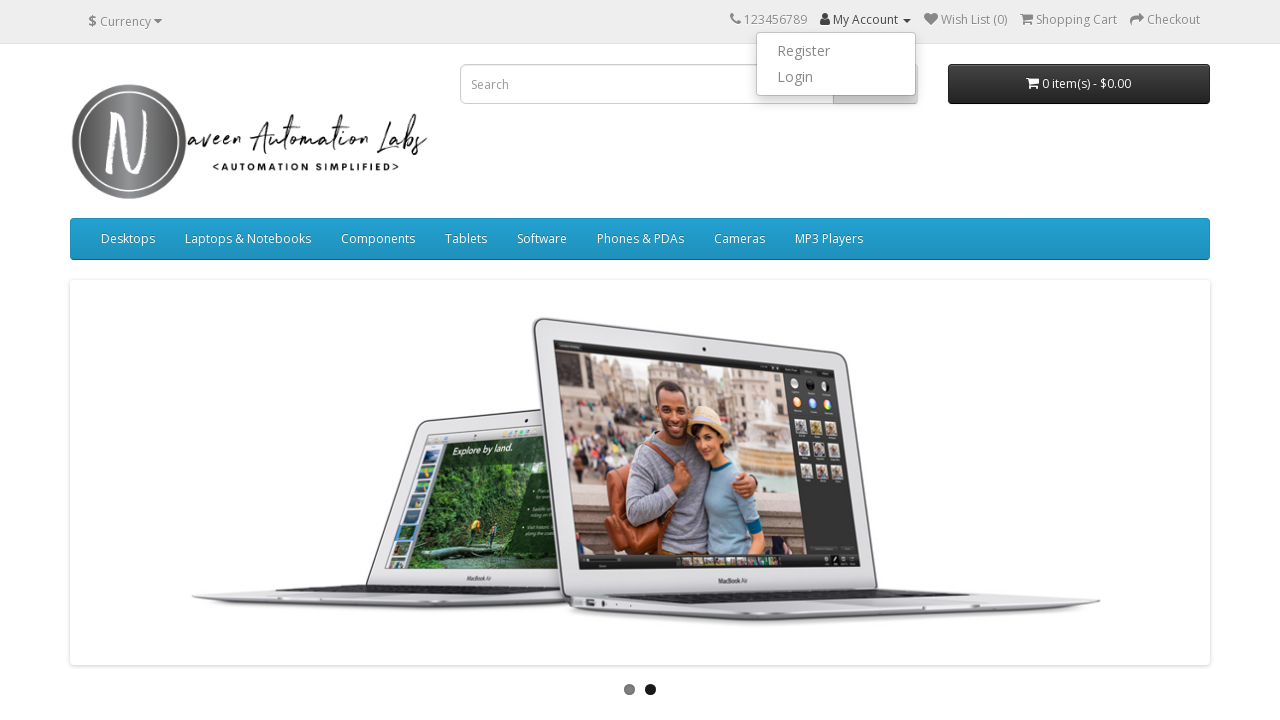

Clicked on Register link from My Account menu at (836, 51) on xpath=//a[normalize-space()='Register']
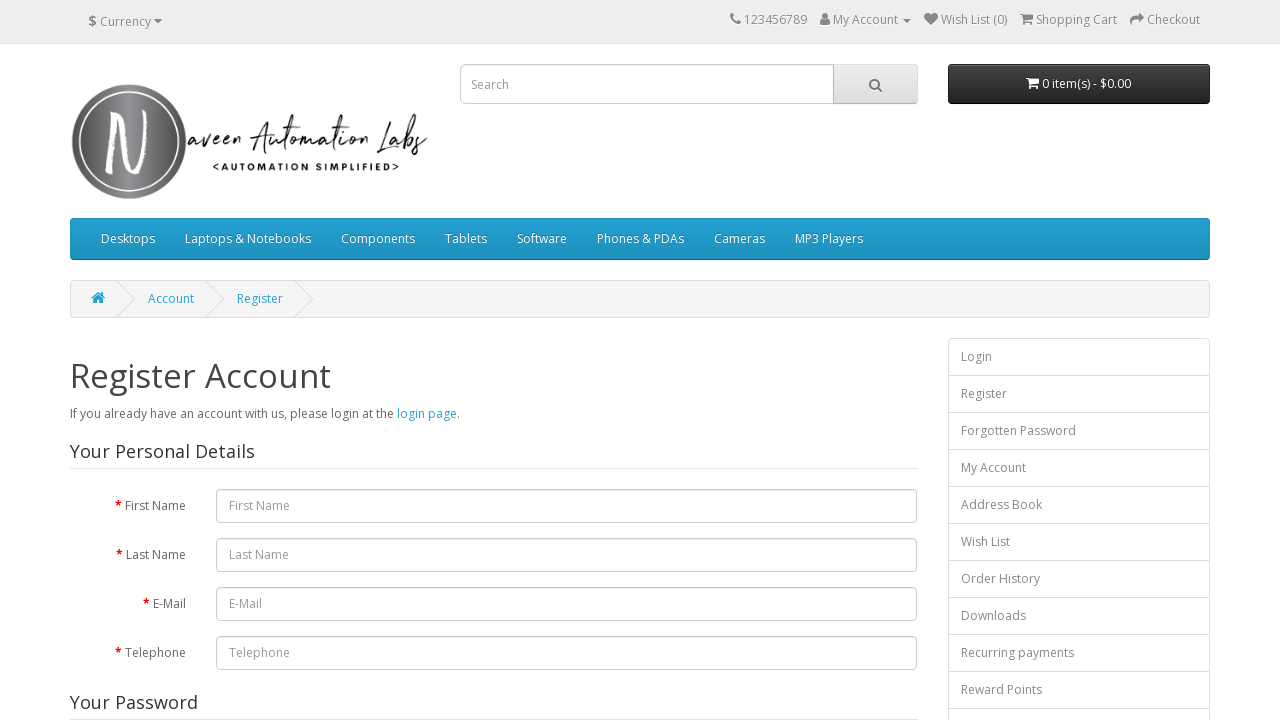

Registration page loaded successfully
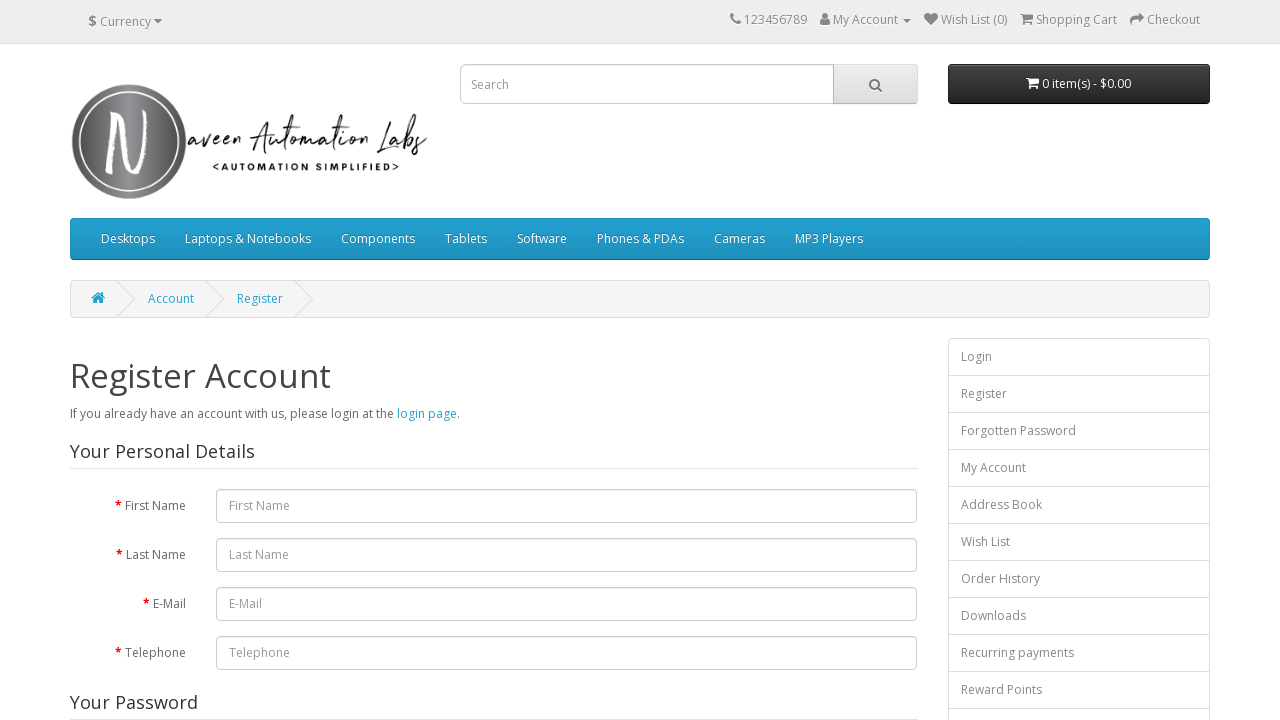

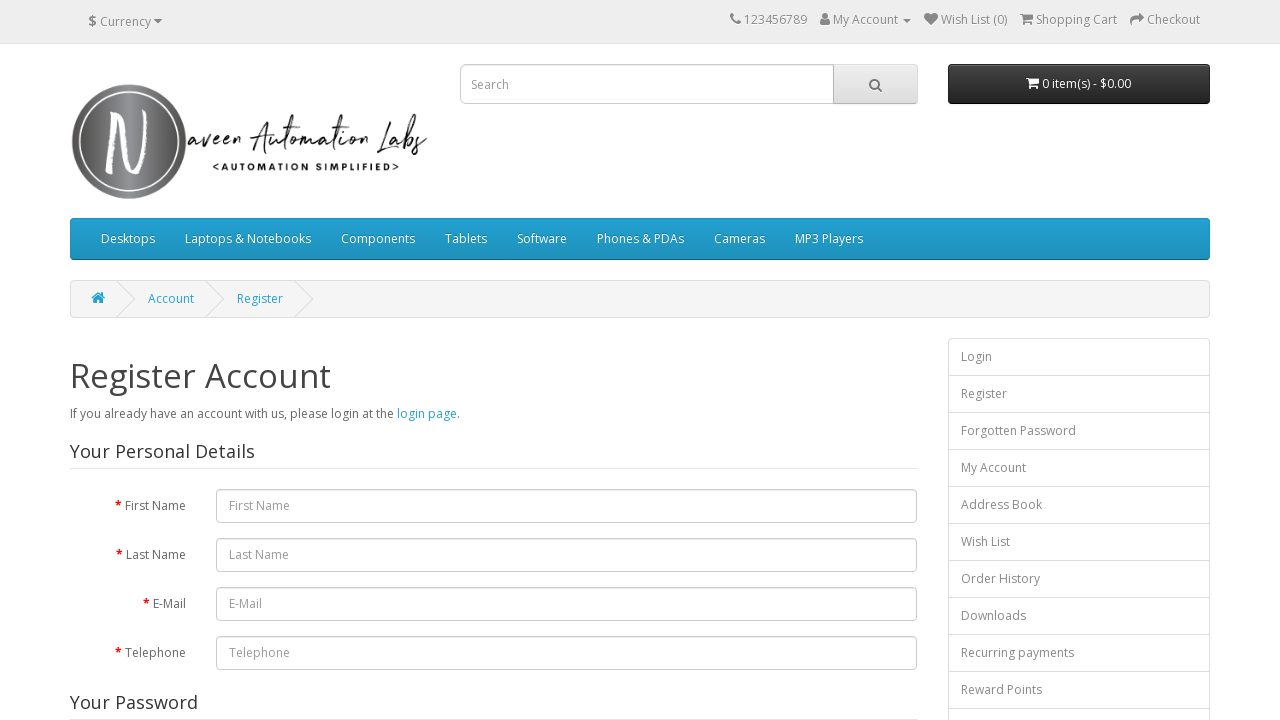